Tests clicking the JS Prompt button and dismissing without entering text to verify null input

Starting URL: http://the-internet.herokuapp.com/javascript_alerts

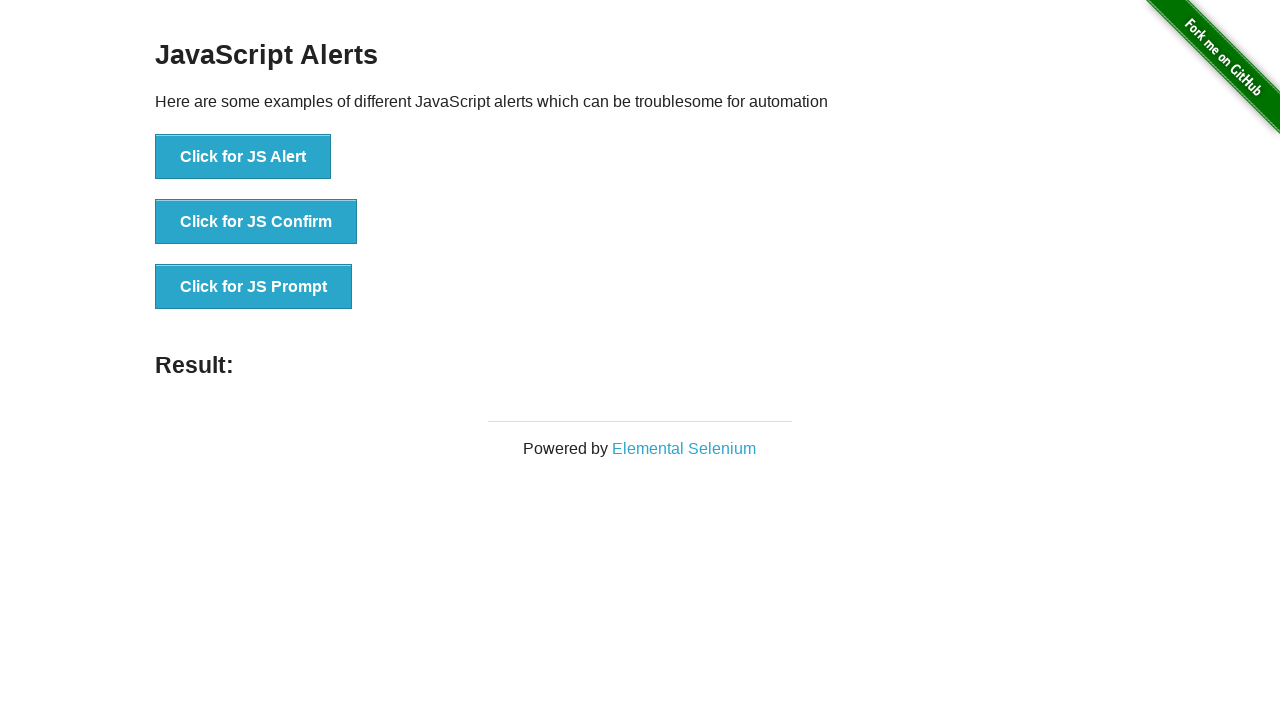

Clicked JS Prompt button at (254, 287) on xpath=//*[@id="content"]/div/ul/li[3]/button
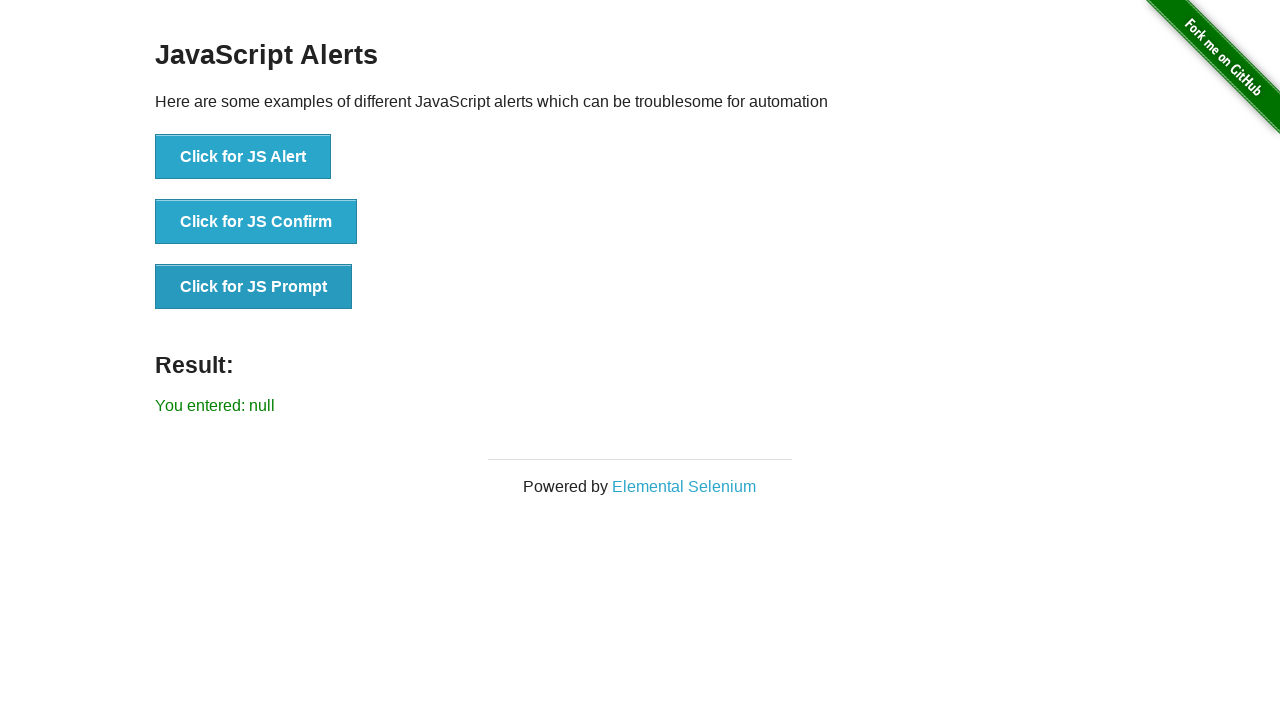

Set up dialog handler to dismiss prompt without entering text
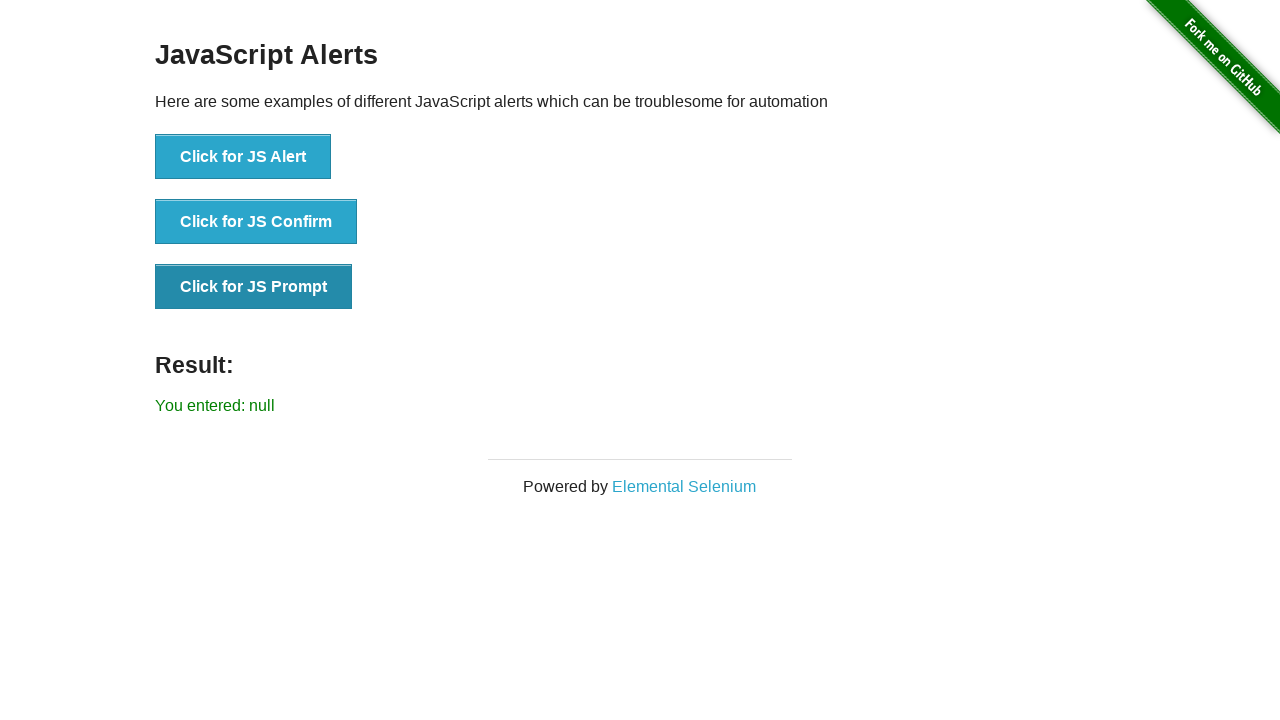

Result message appeared after dismissing prompt
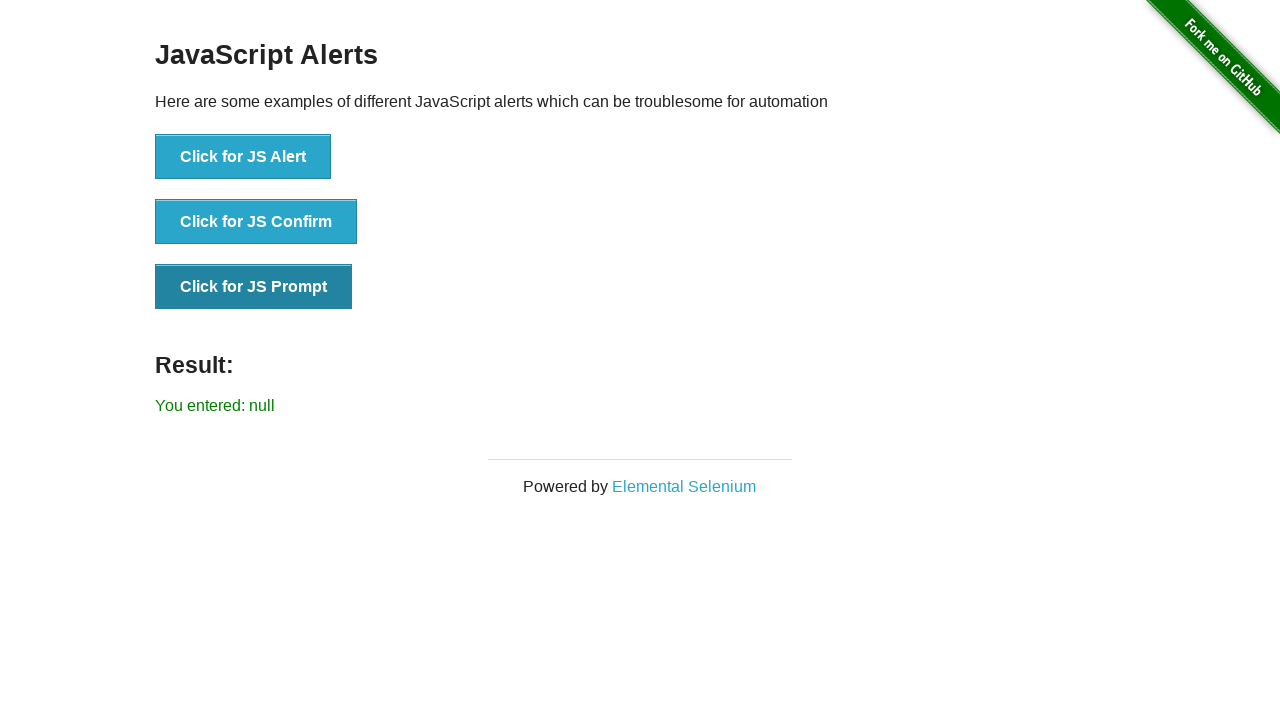

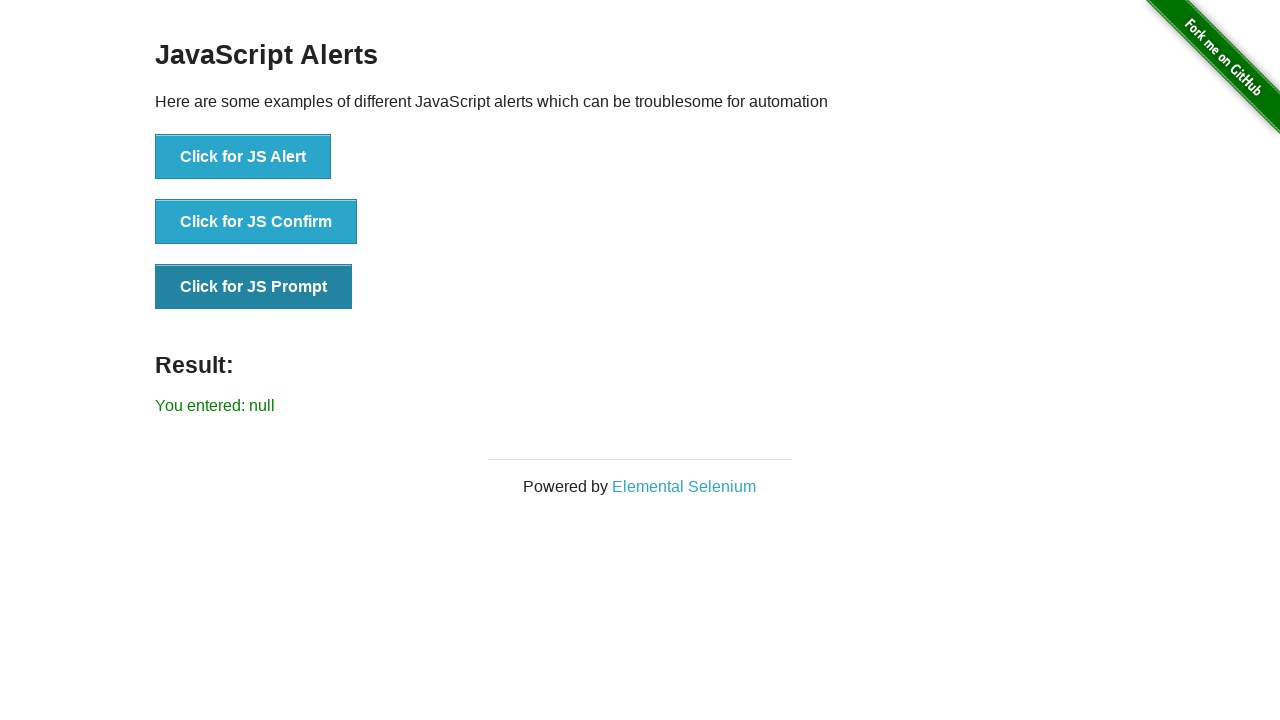